Tests that message count stabilizes by monitoring the number of message list items

Starting URL: https://eviltester.github.io/synchole/messages.html

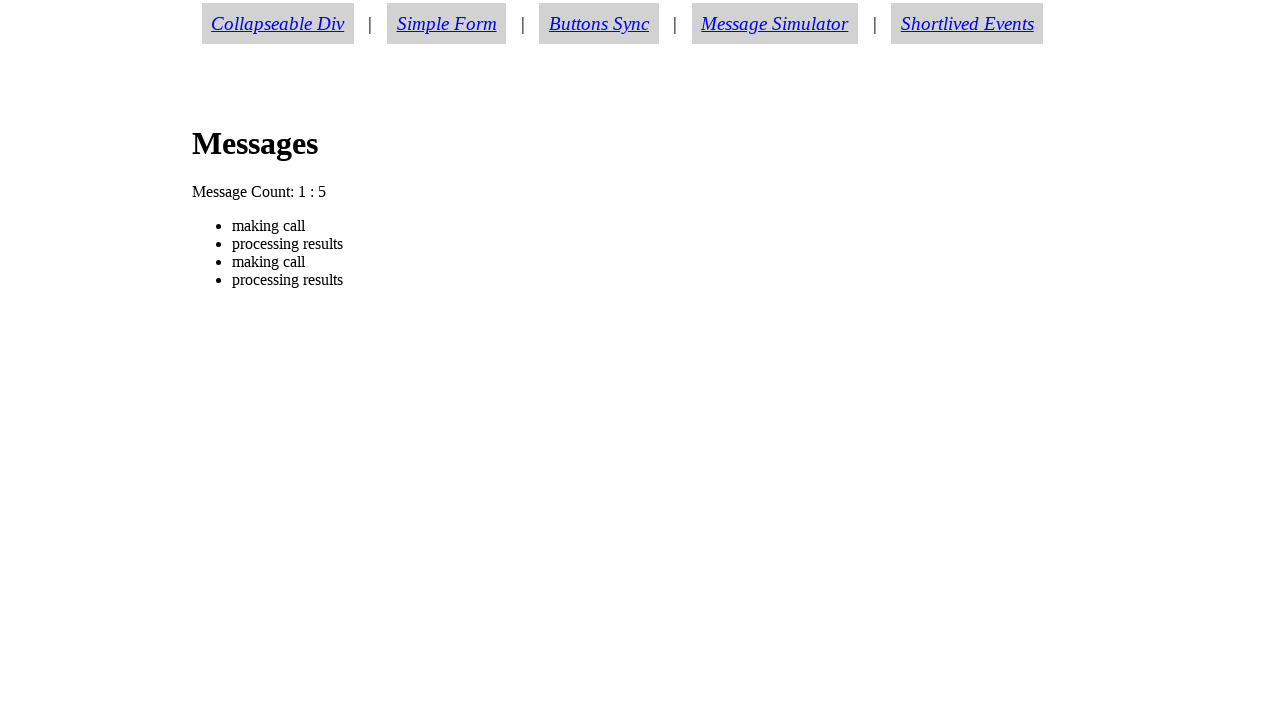

Waited 3 seconds for message updates
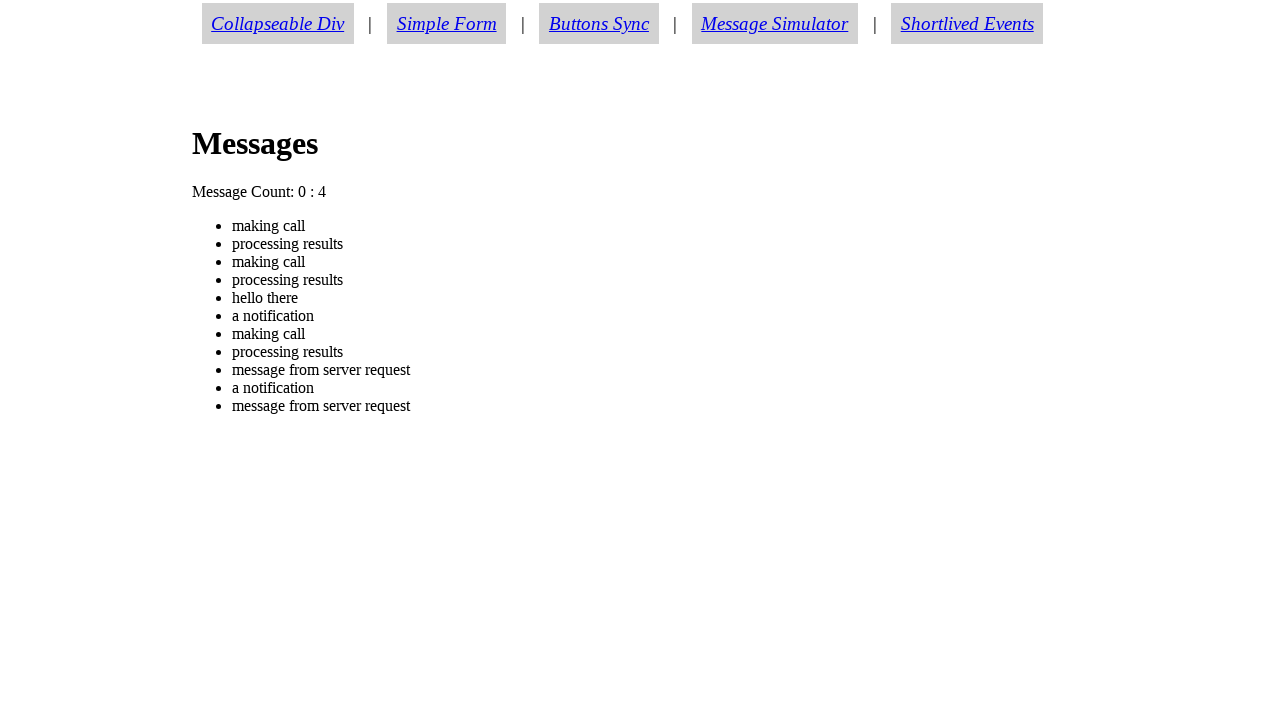

Retrieved current message count: 11
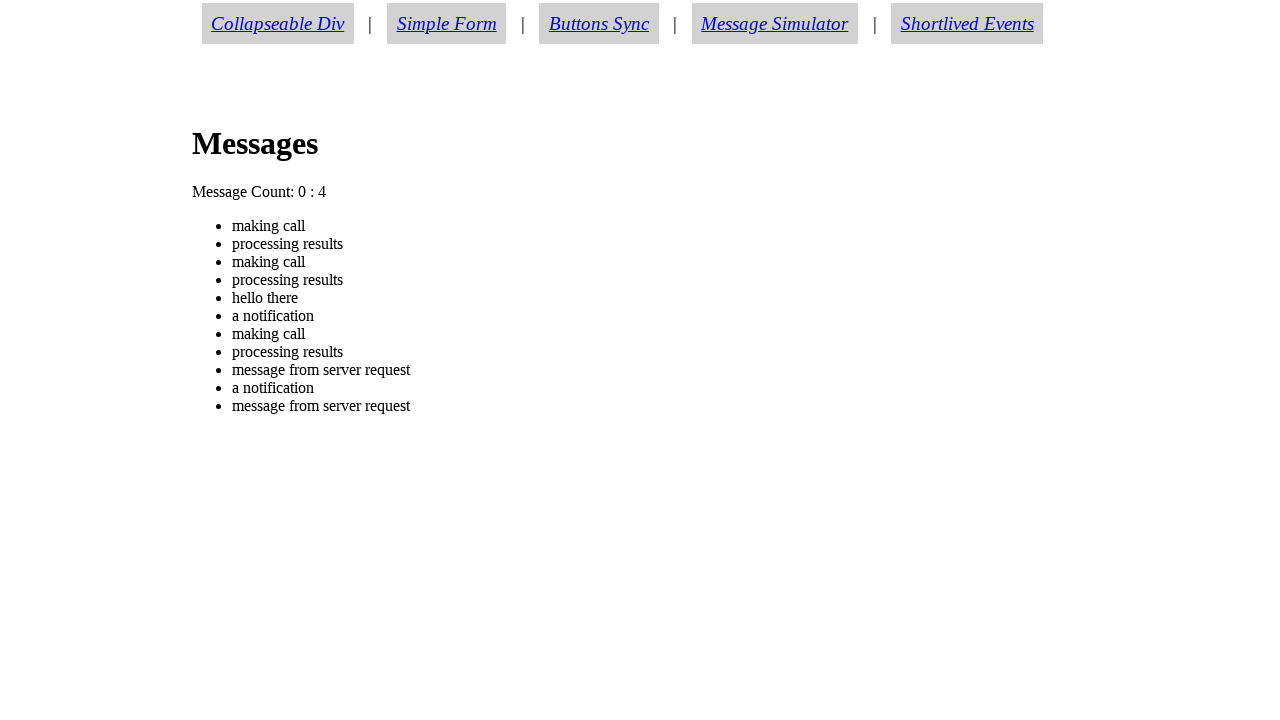

Waited 3 seconds for message updates
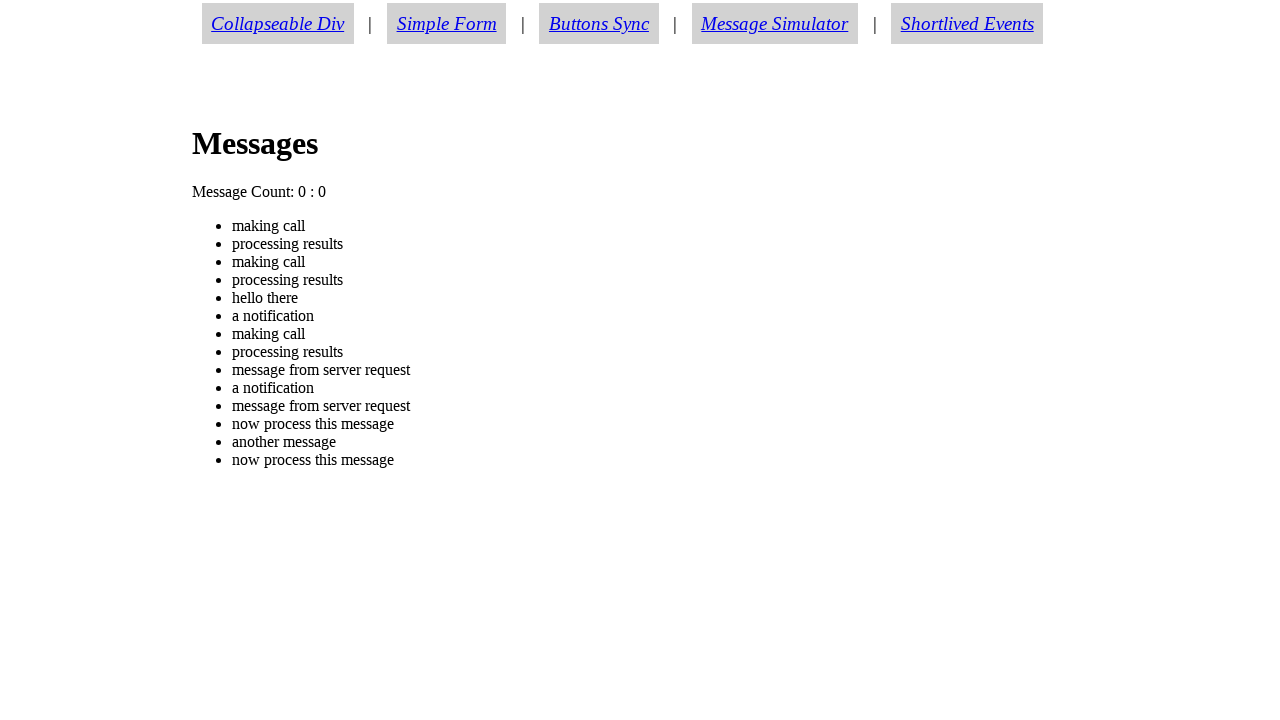

Retrieved current message count: 14
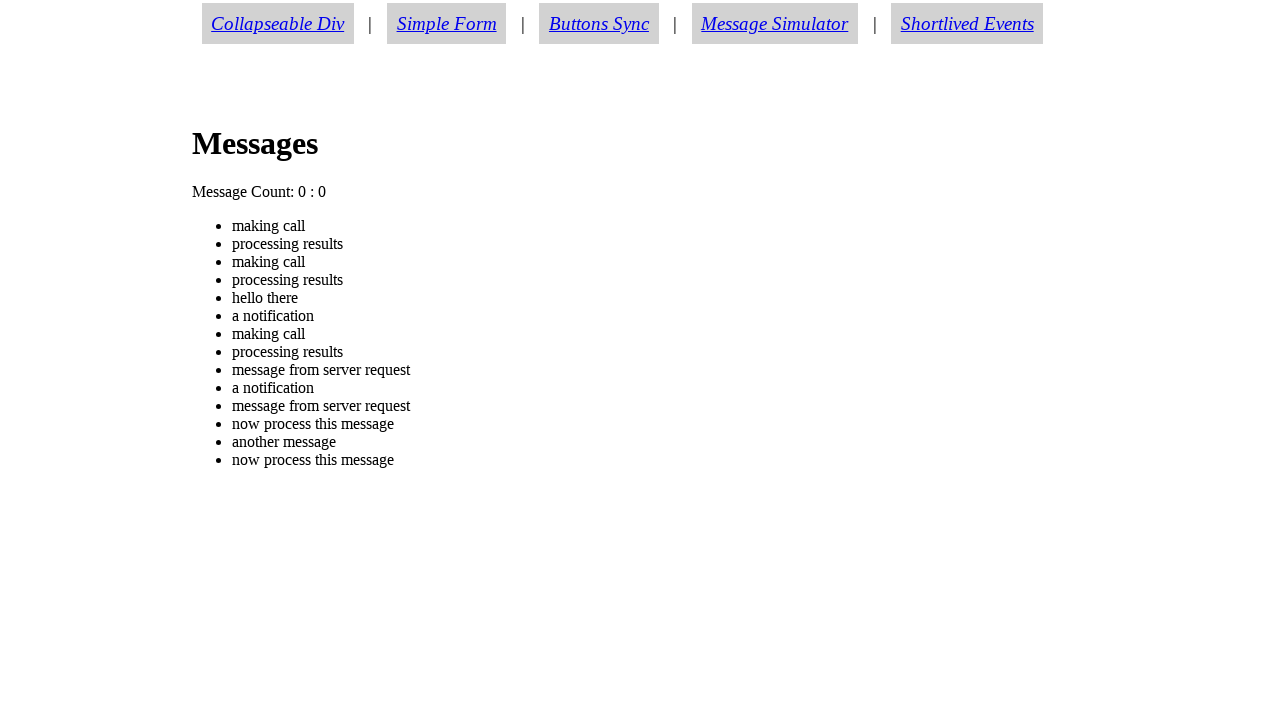

Waited 3 seconds for message updates
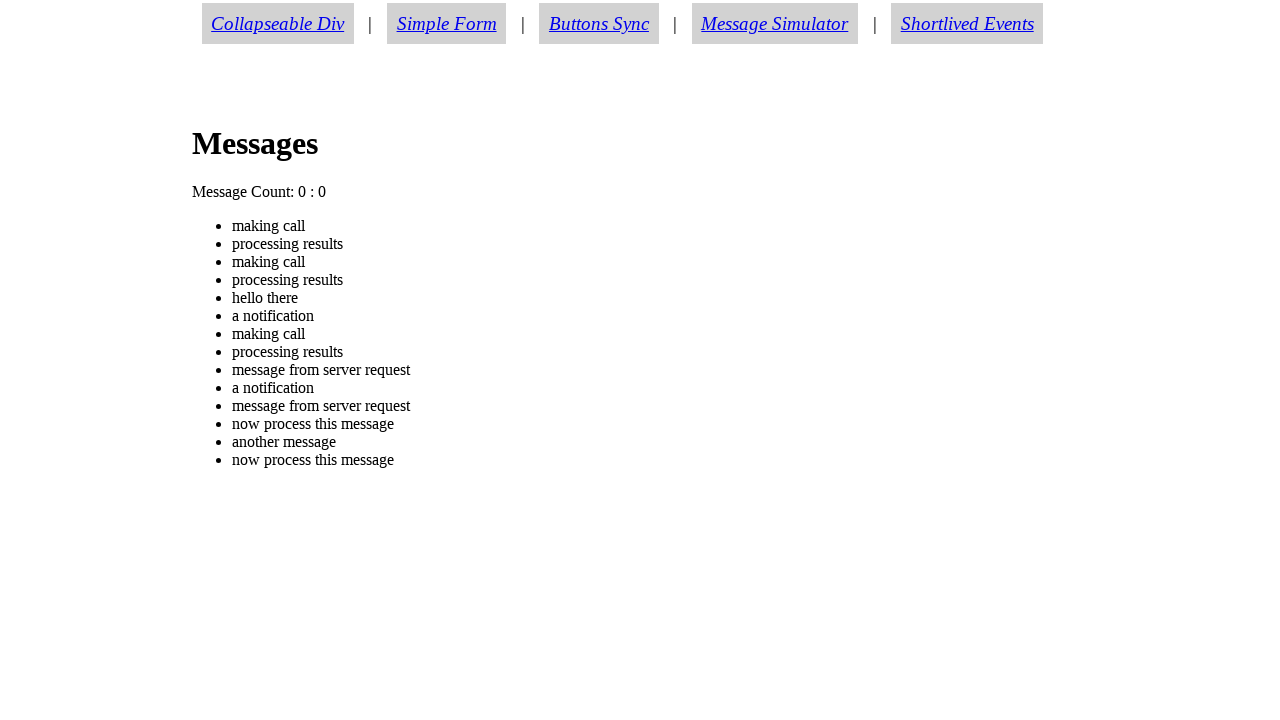

Retrieved current message count: 14
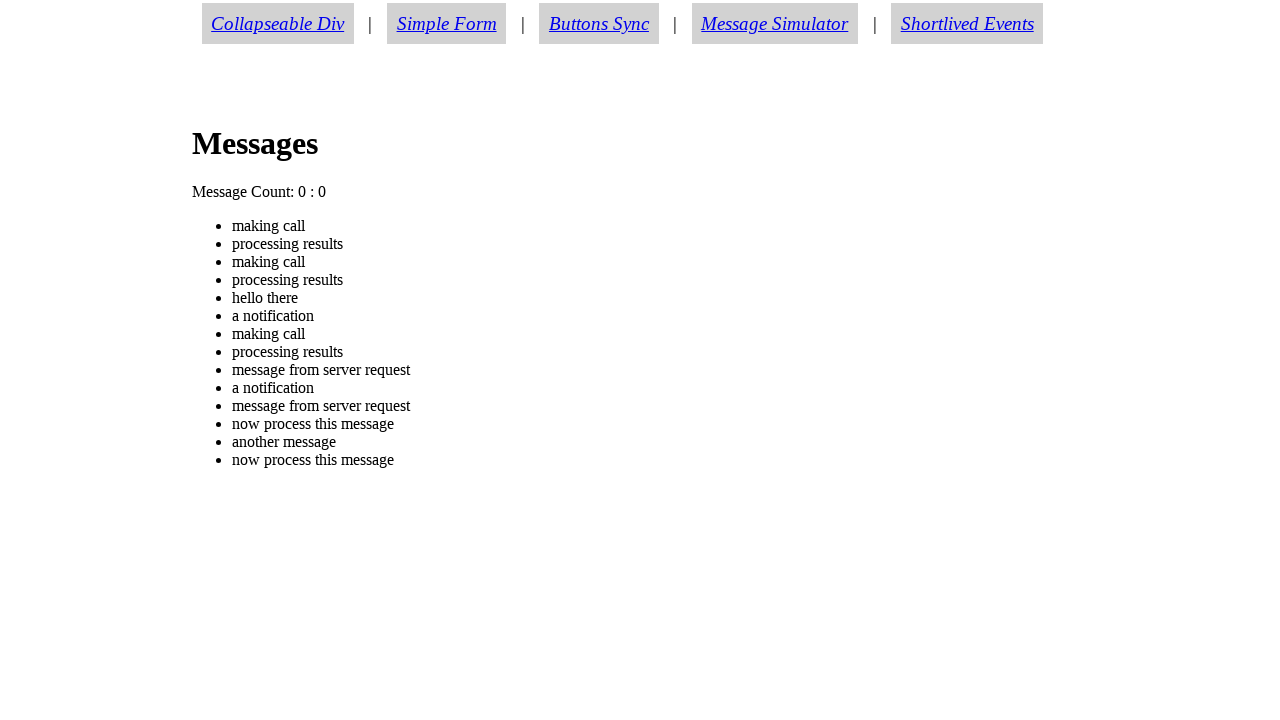

Message count stabilized - test condition met
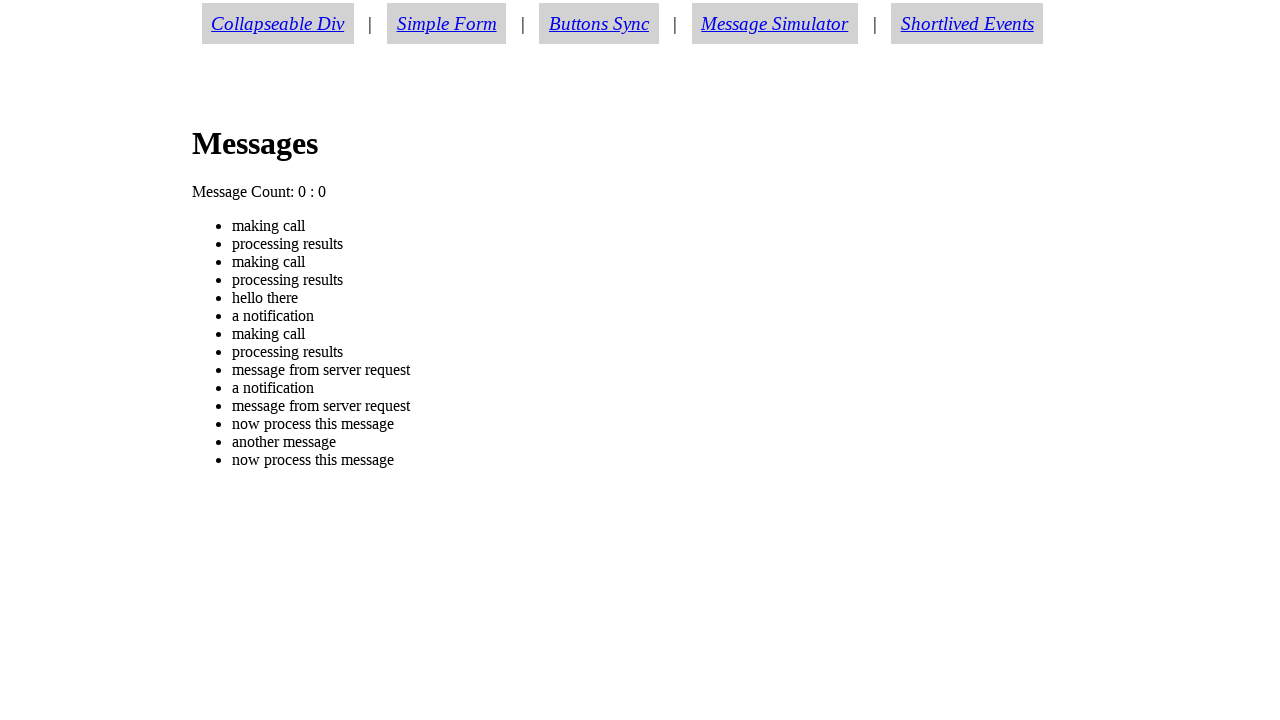

Located message count element
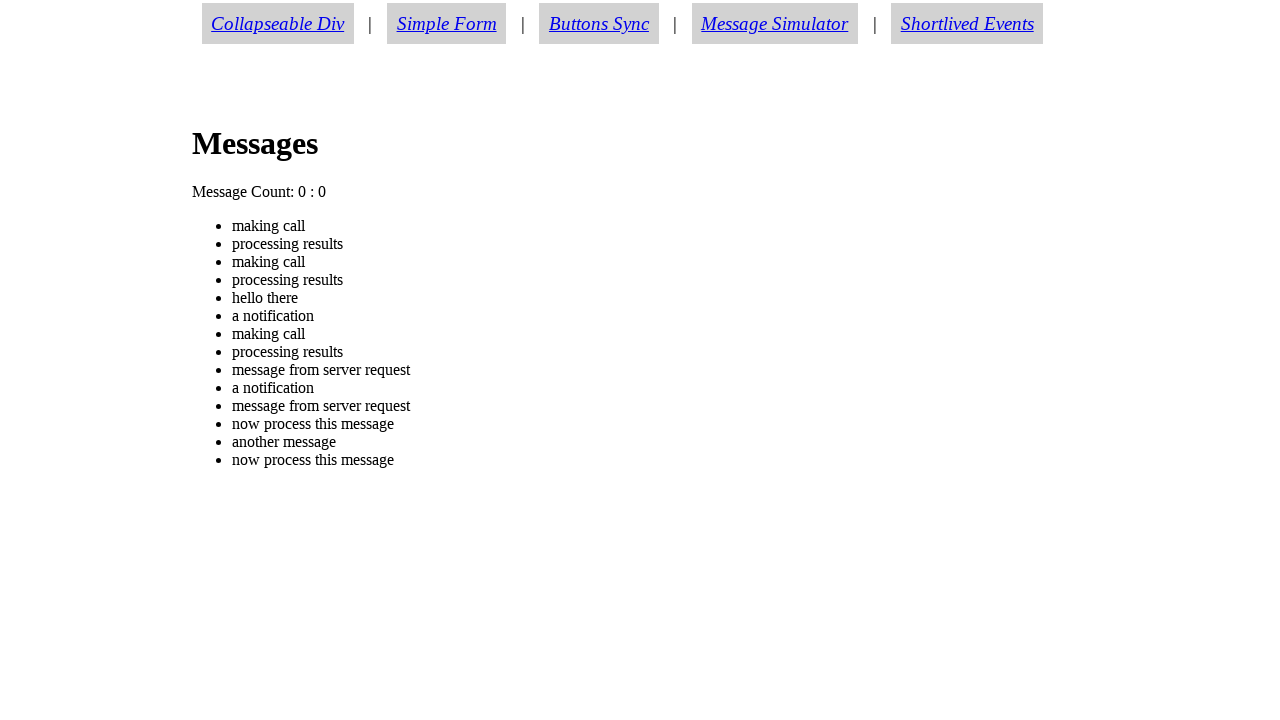

Asserted message count display shows 'Message Count: 0 : 0'
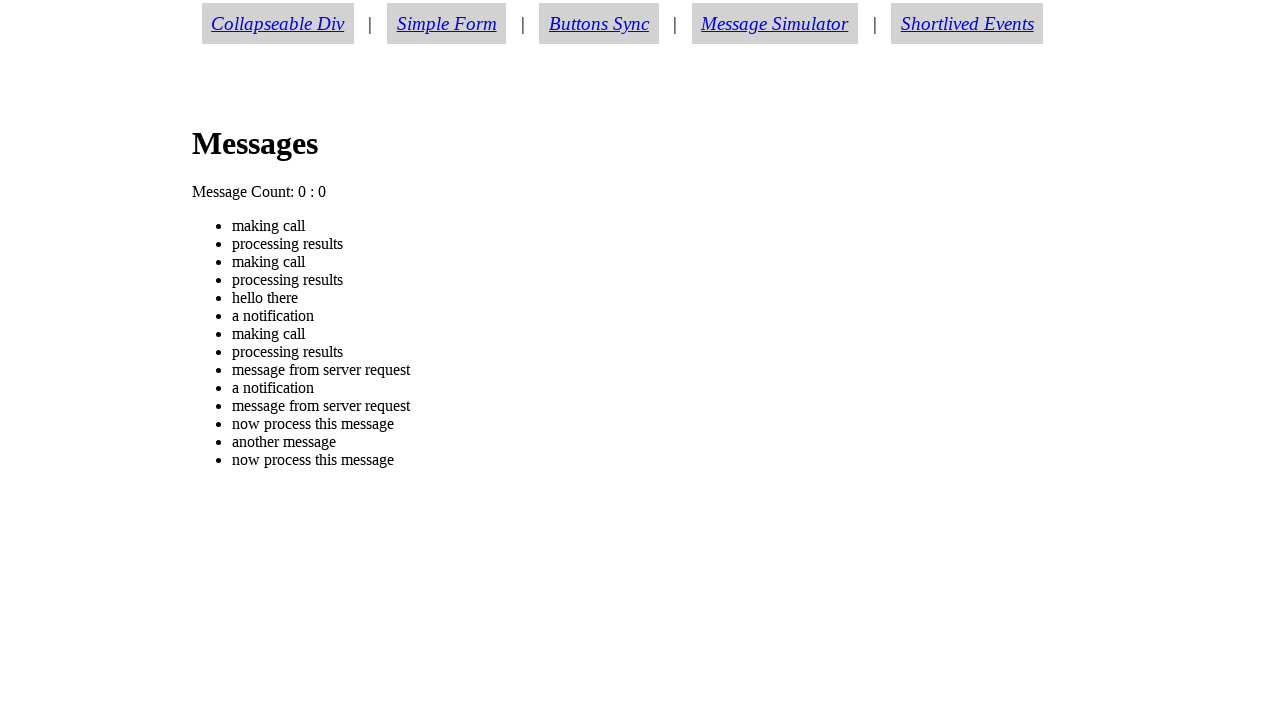

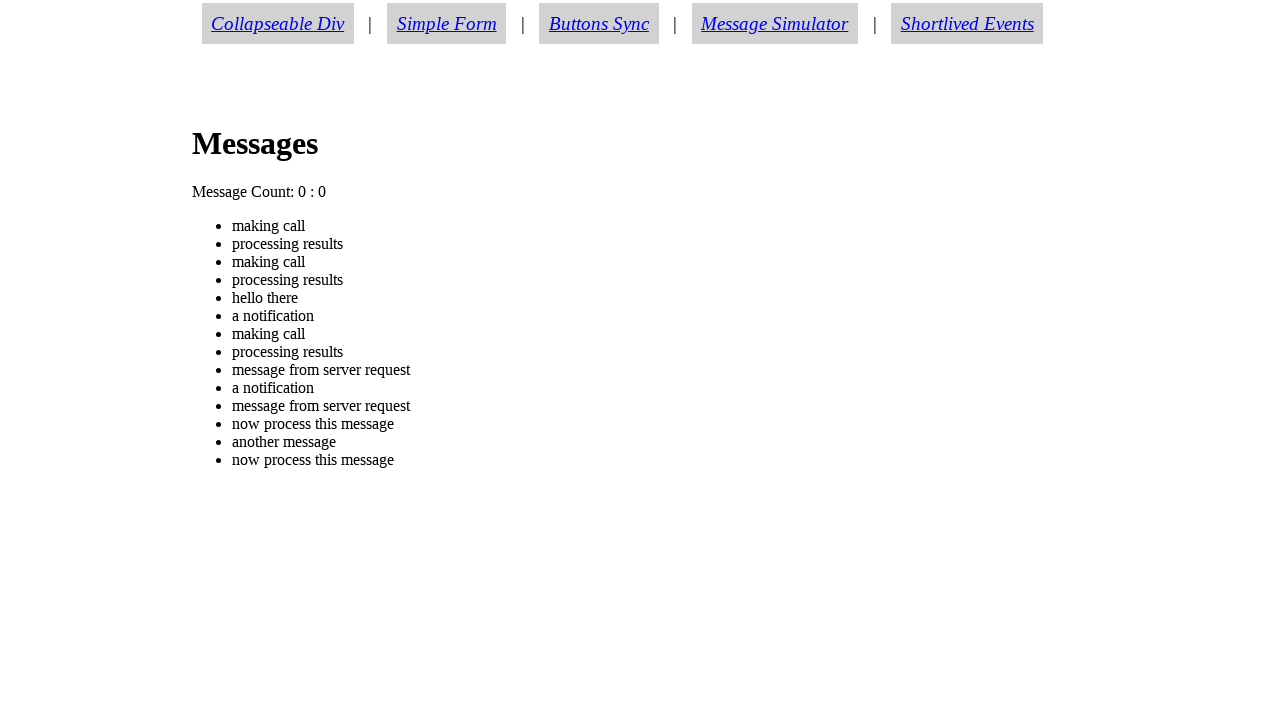